Tests navigation to status codes page from the error page

Starting URL: http://the-internet.herokuapp.com/status_codes/500

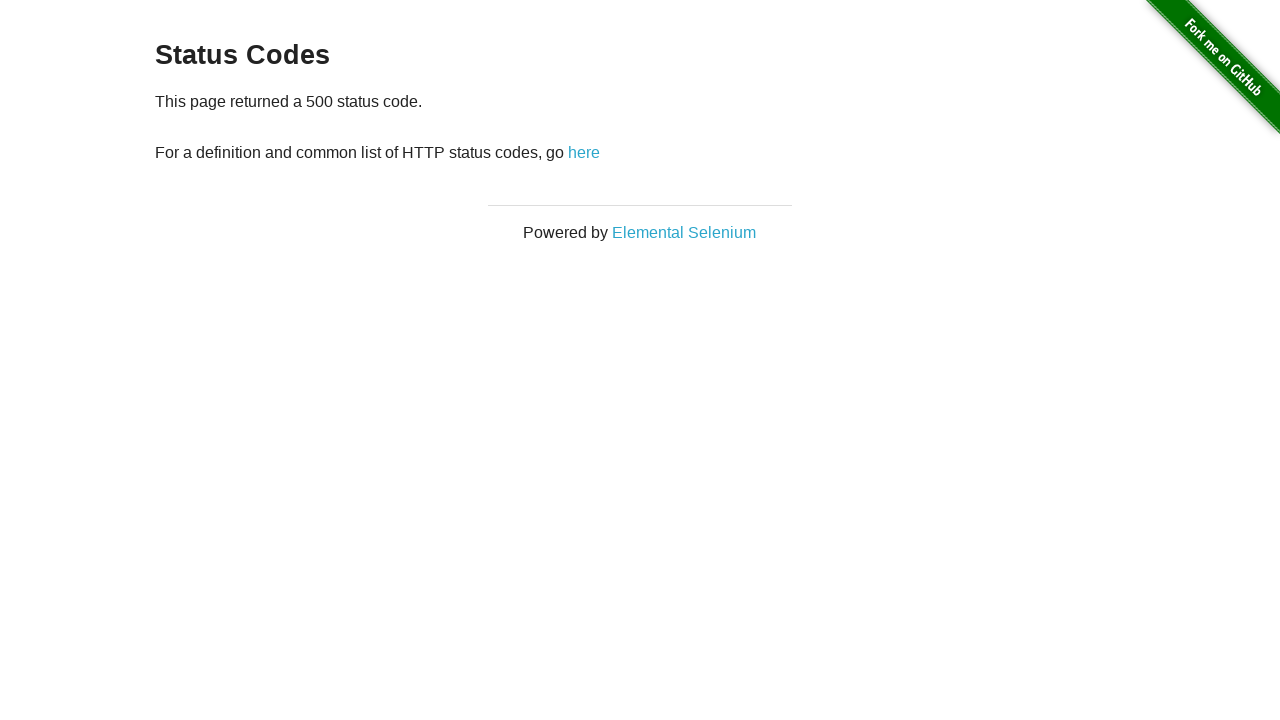

Clicked on status codes link from 500 error page at (584, 152) on a[href='/status_codes']
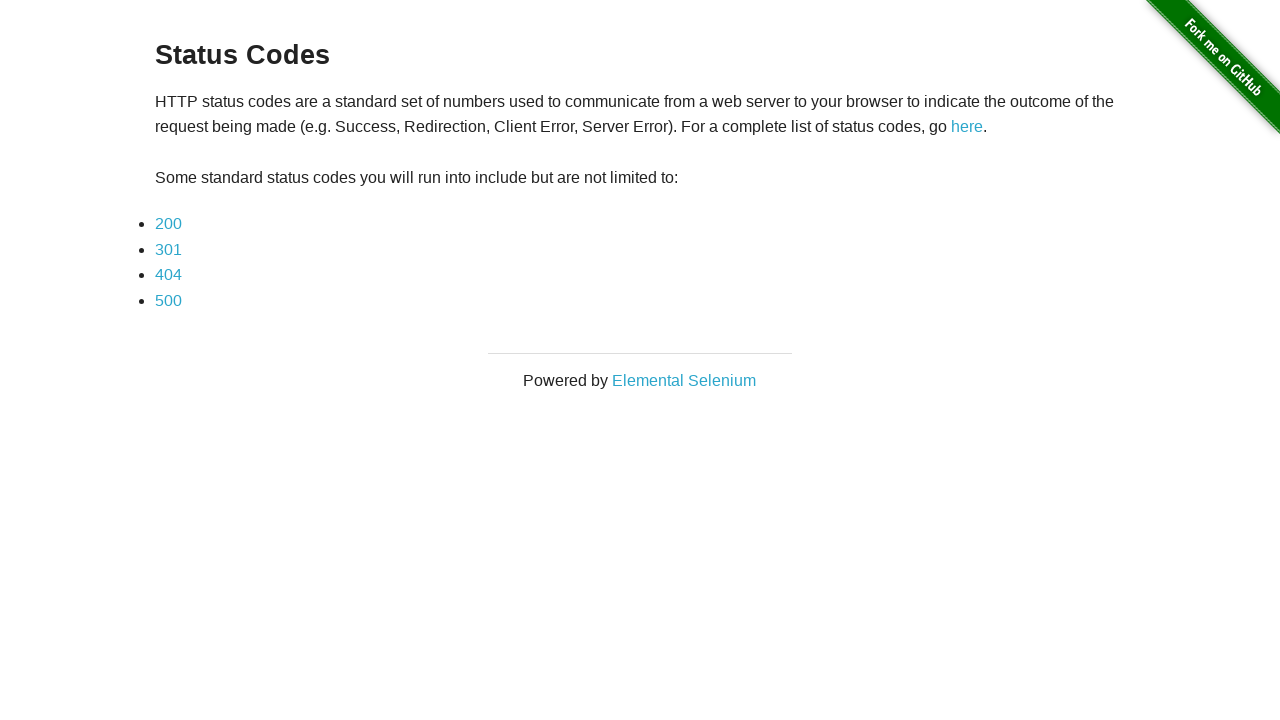

Status codes page loaded successfully
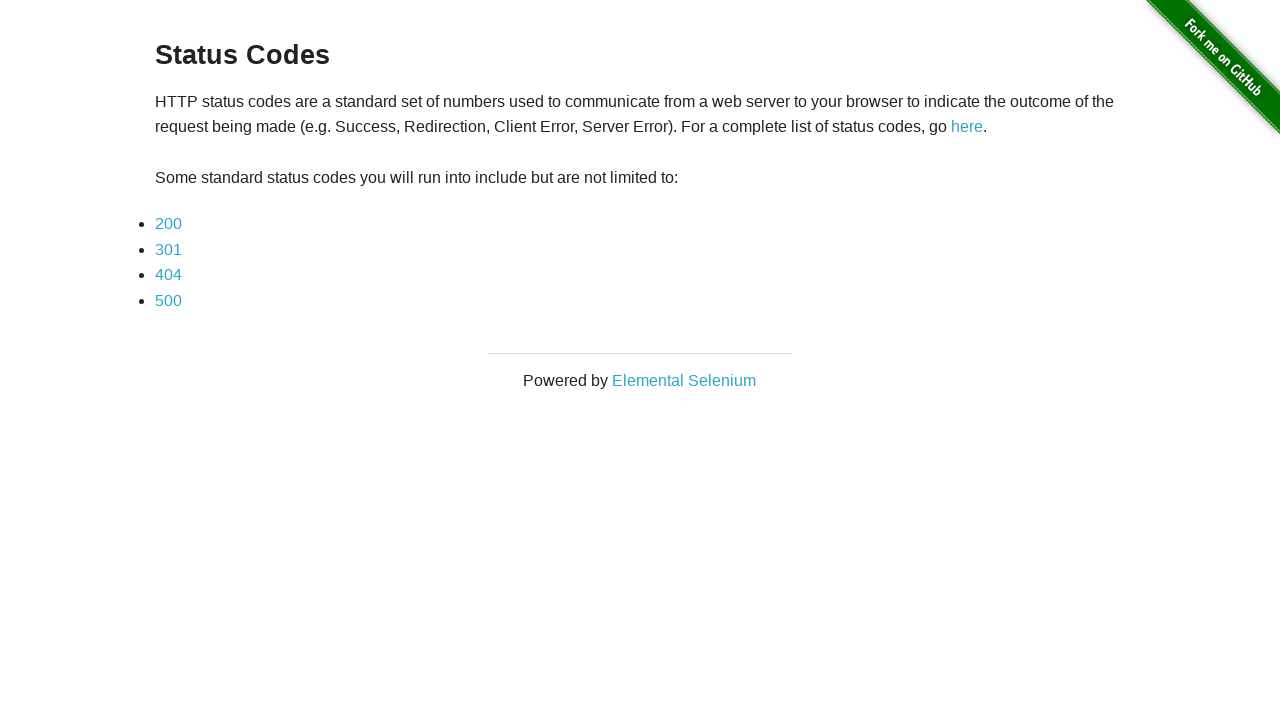

Navigated back to previous page
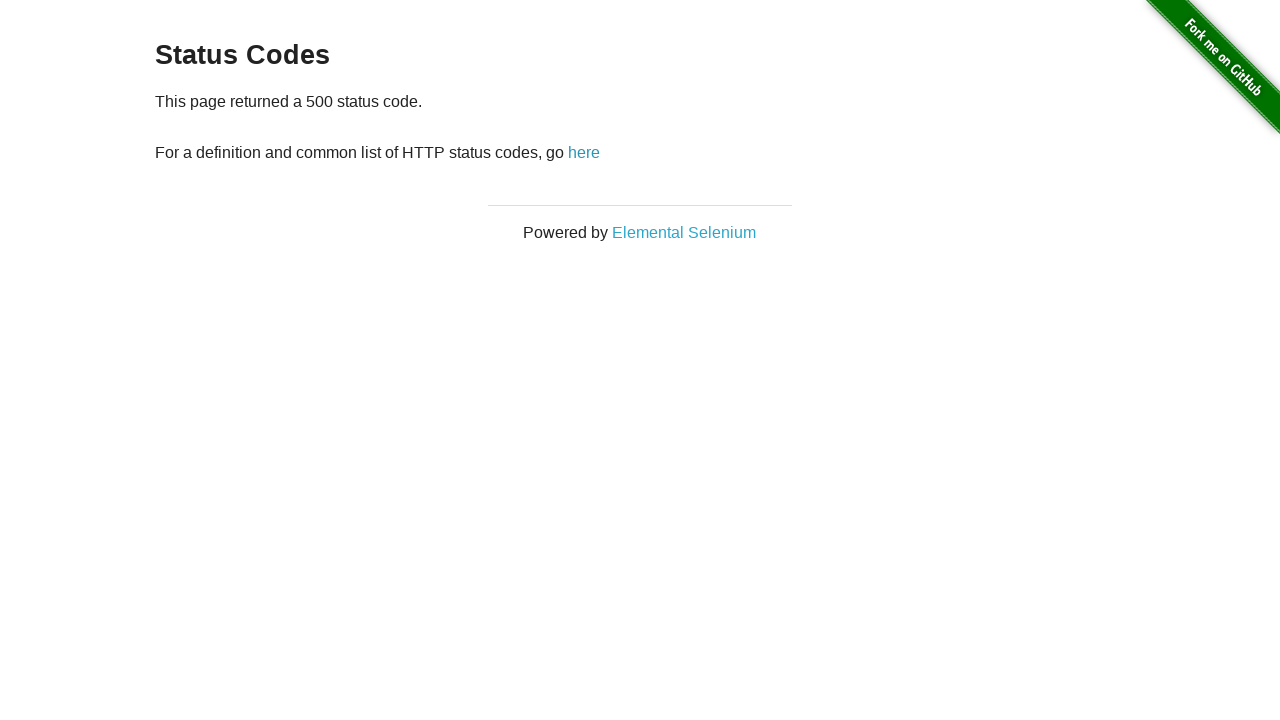

Navigated back again to initial page
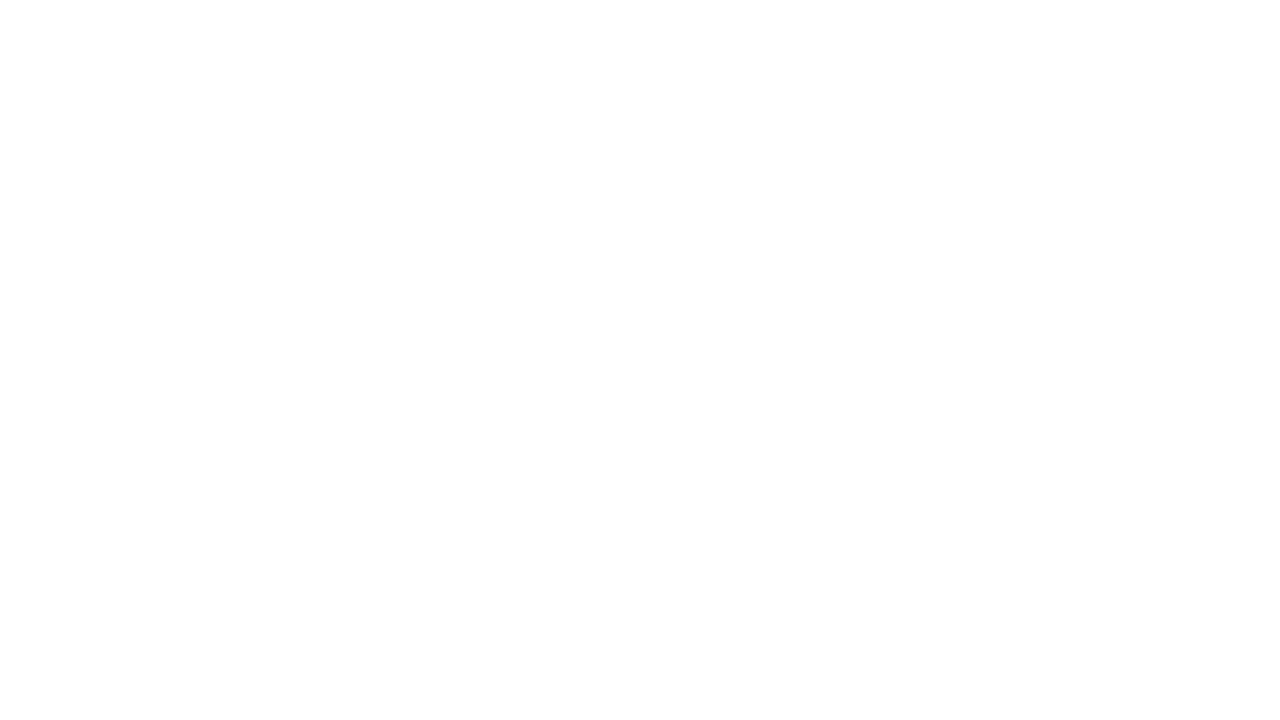

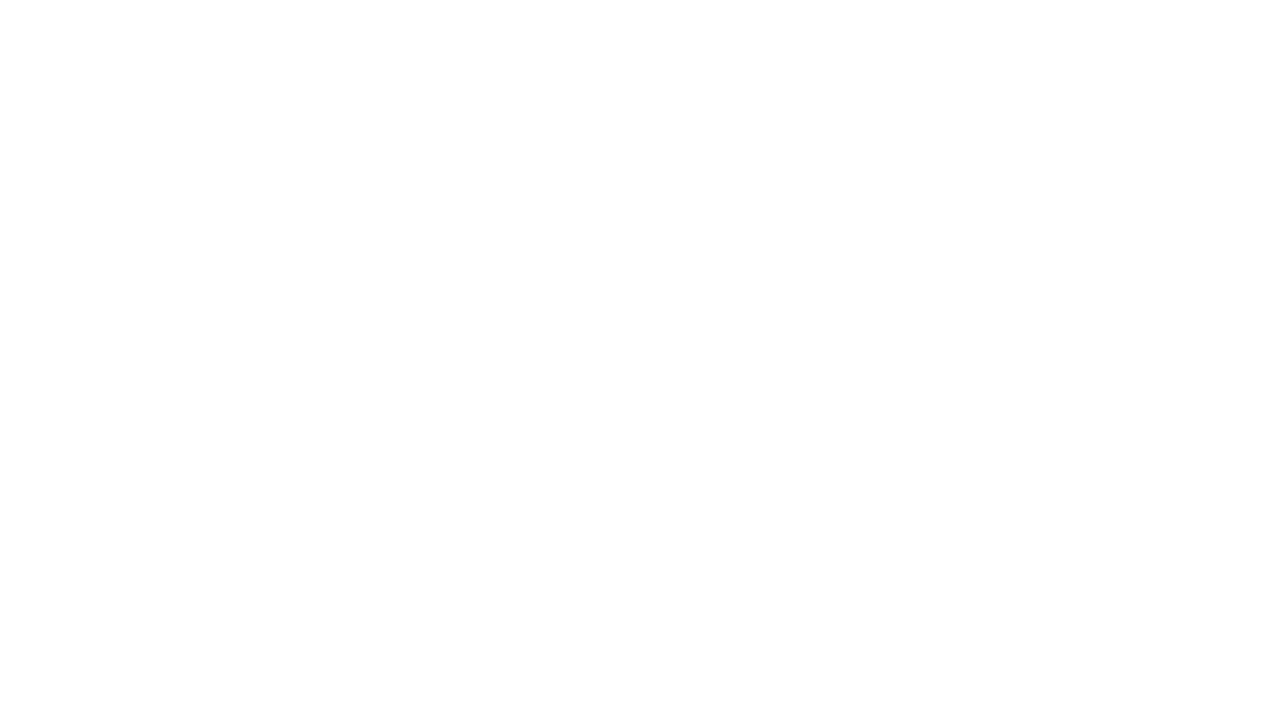